Tests the flight booking flow on BlazeDemo by selecting origin city (São Paolo), destination city (Dublin), and clicking to find flights.

Starting URL: https://blazedemo.com/

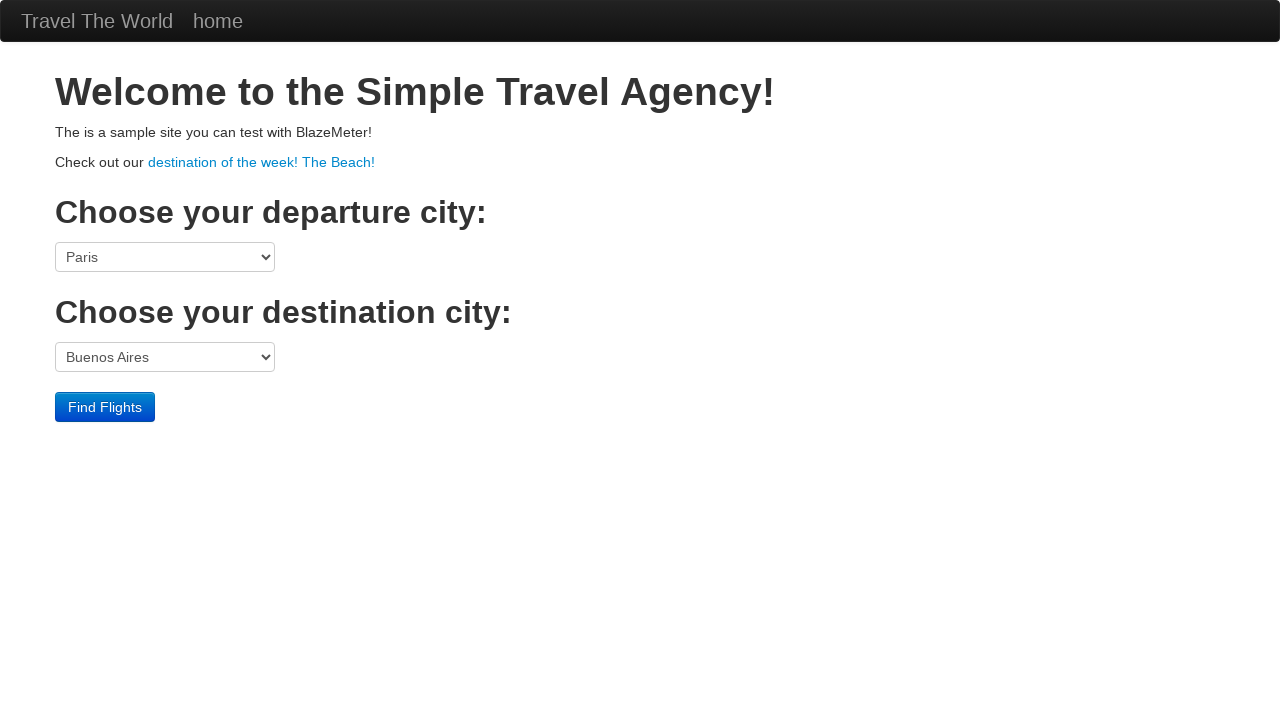

Clicked origin city dropdown at (165, 257) on select[name='fromPort']
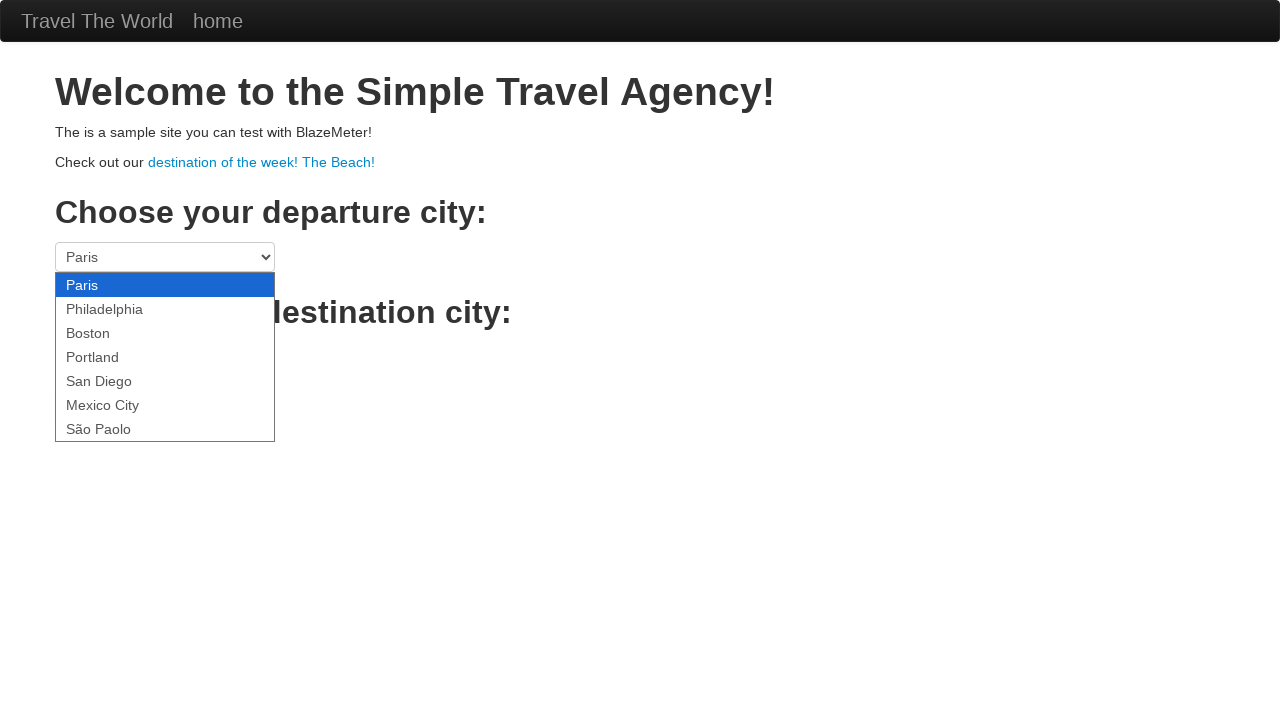

Selected São Paolo as origin city on select[name='fromPort']
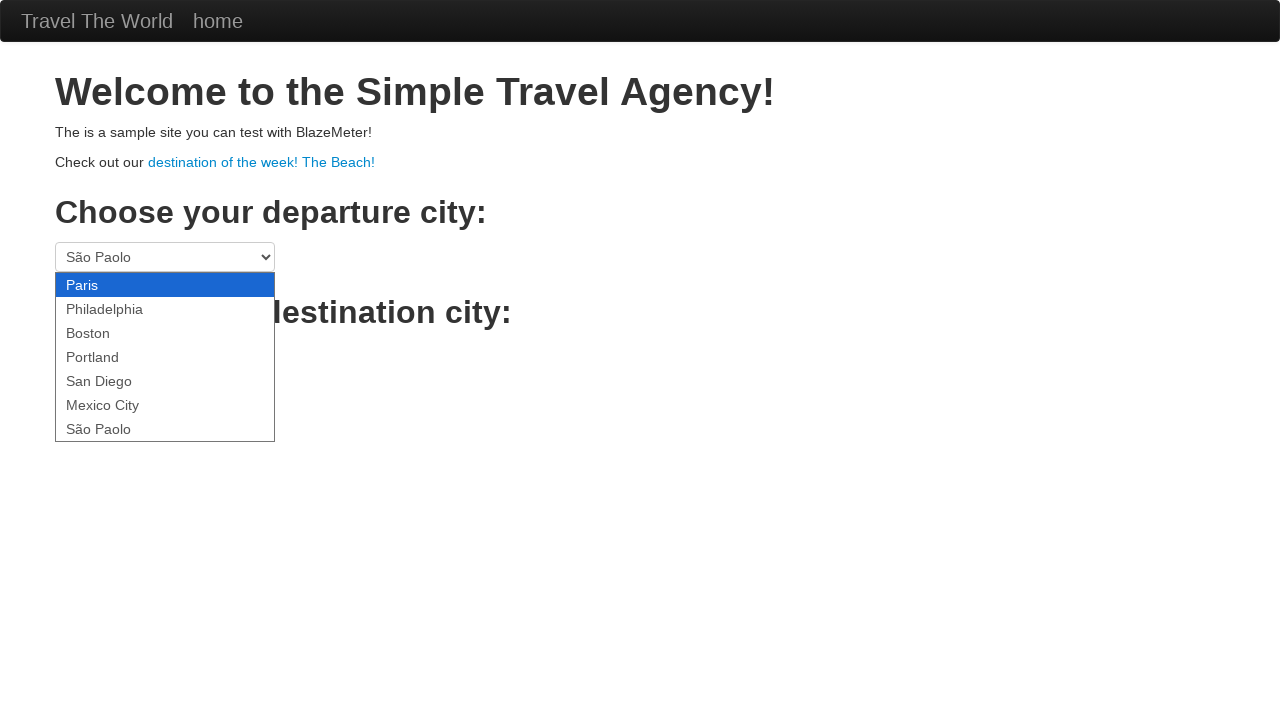

Clicked destination city dropdown at (165, 357) on select[name='toPort']
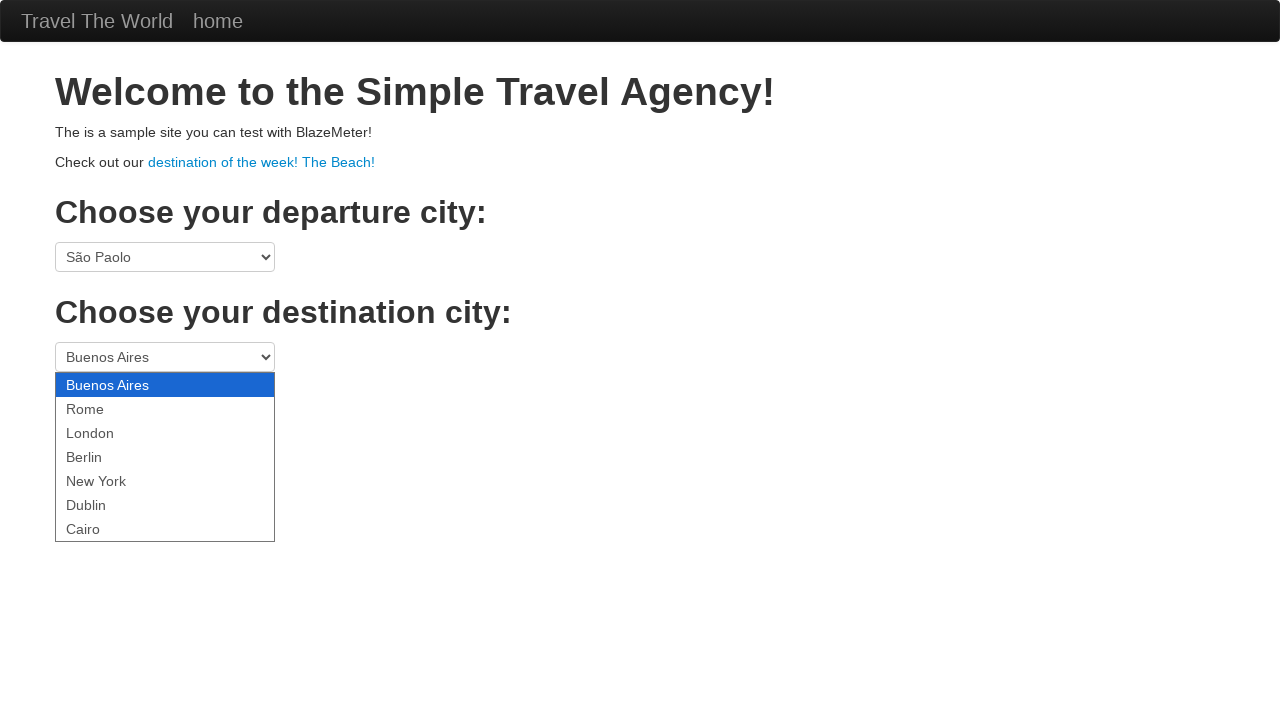

Selected Dublin as destination city on select[name='toPort']
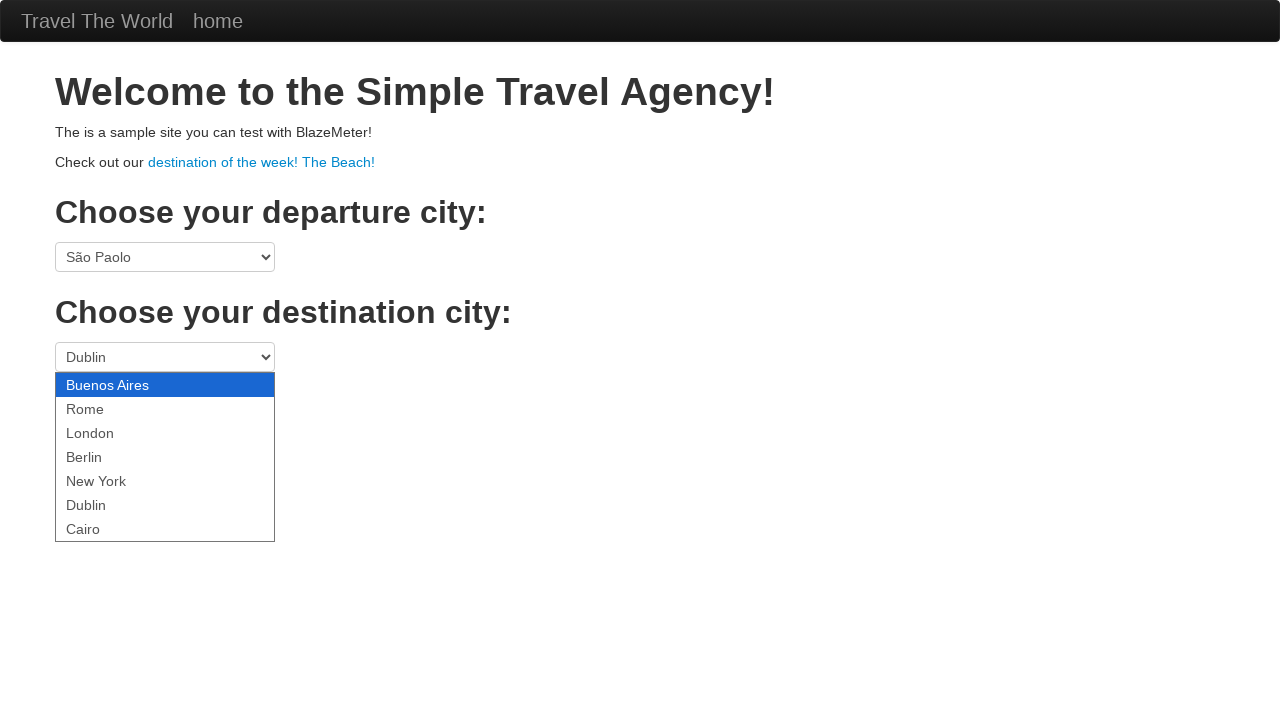

Clicked Find Flights button at (105, 407) on input.btn.btn-primary
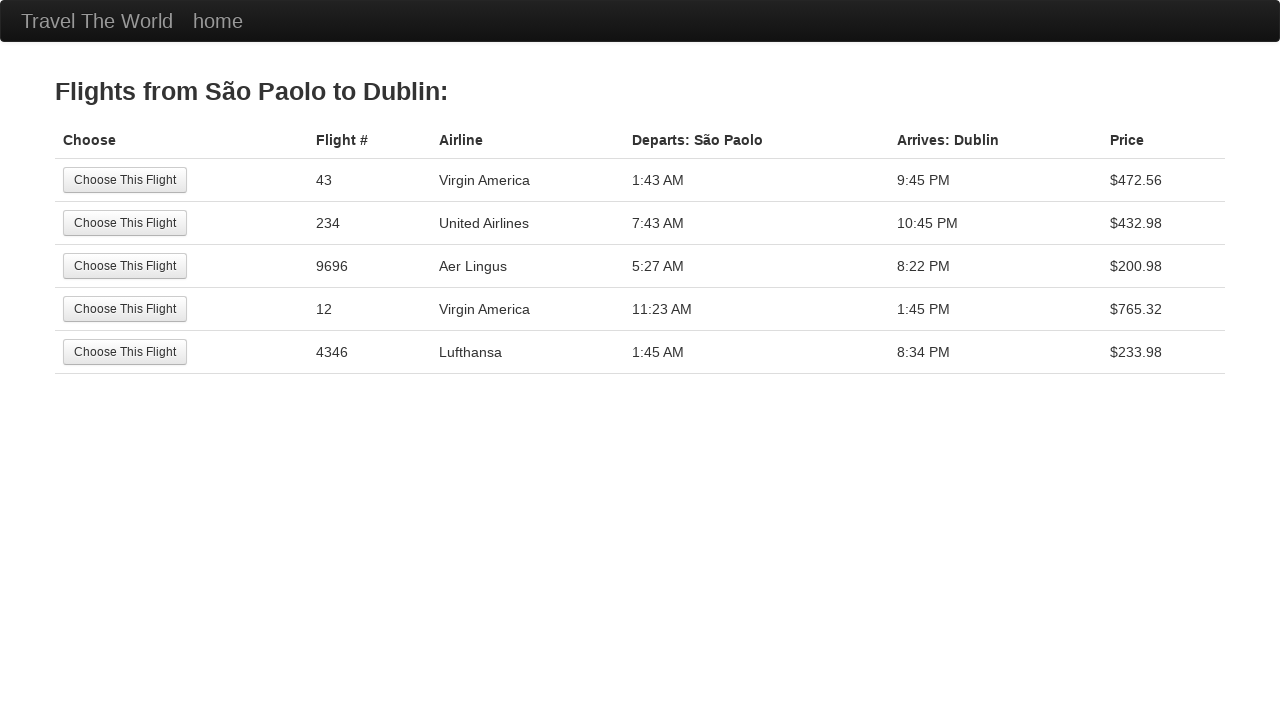

Flights list page loaded successfully
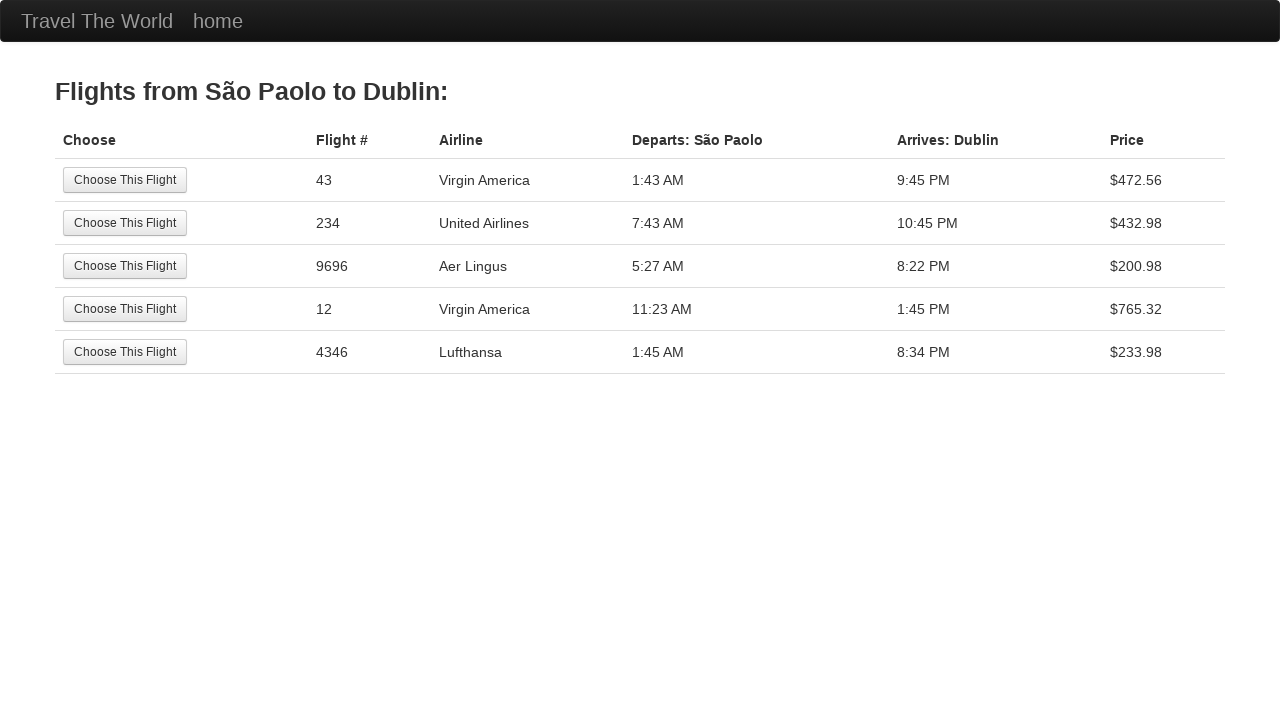

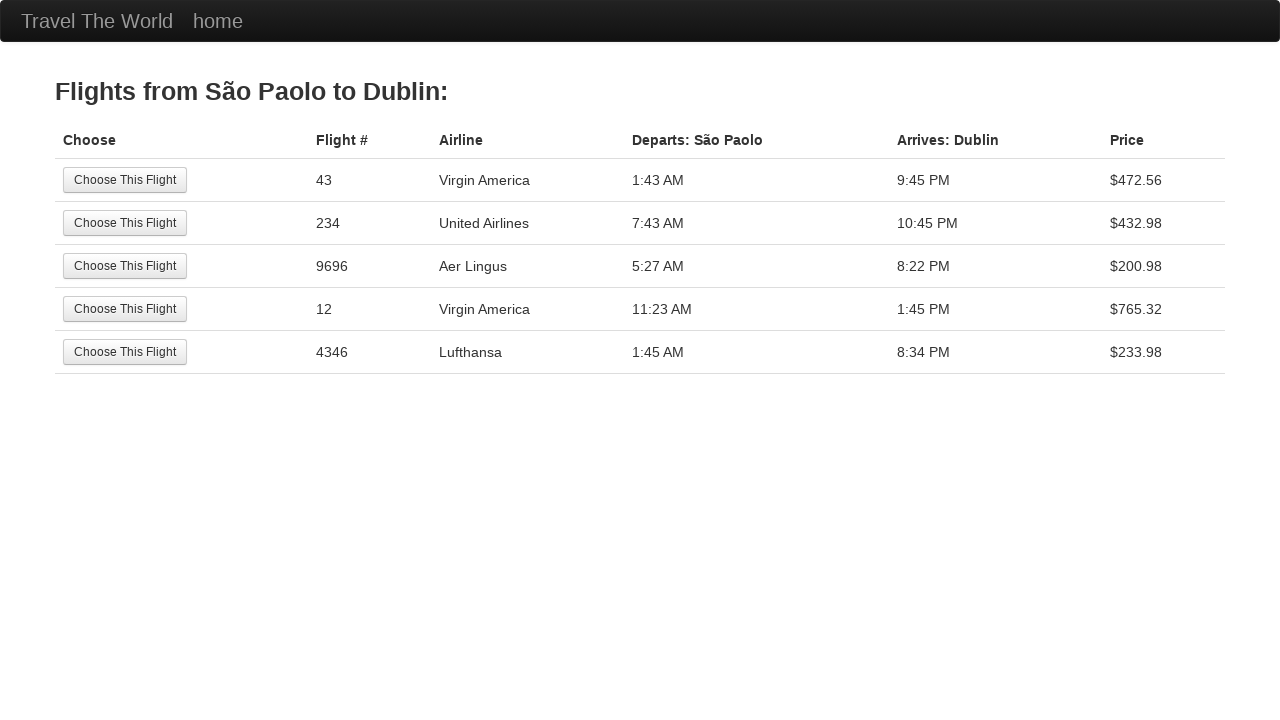